Navigates to Flipkart homepage and verifies the page loads successfully

Starting URL: https://www.flipkart.com/

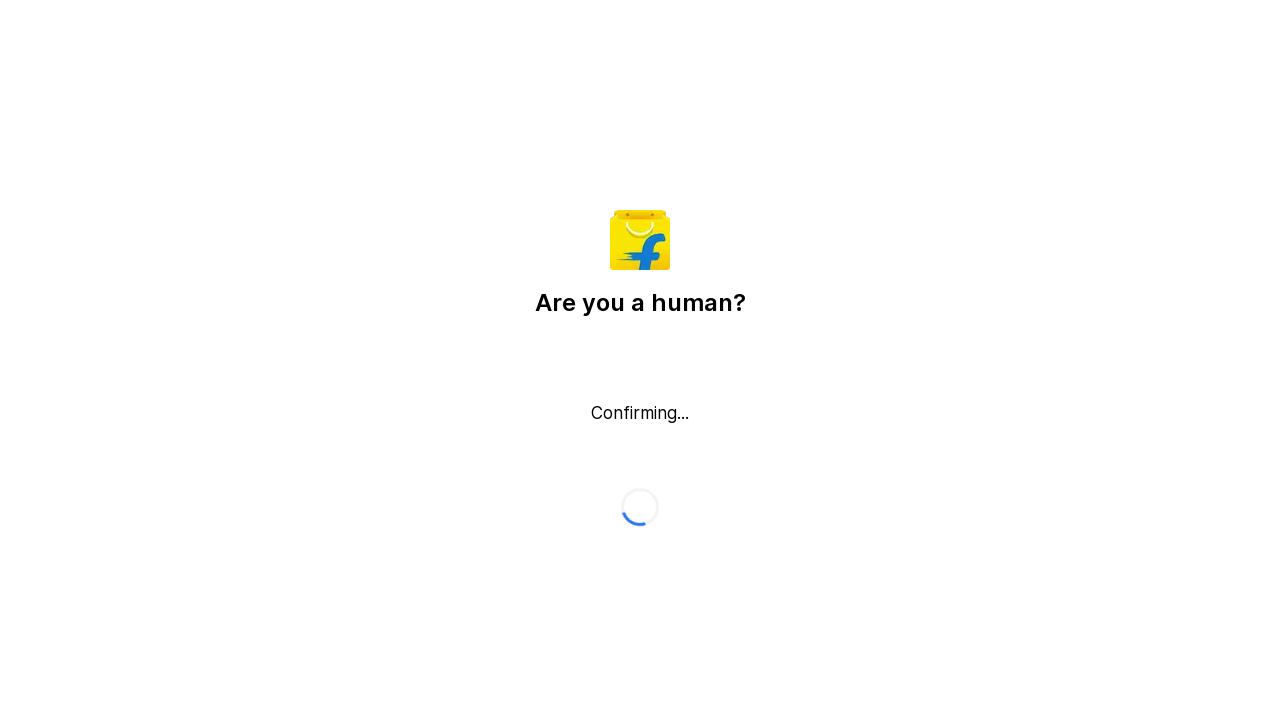

Flipkart homepage loaded successfully with DOM content ready
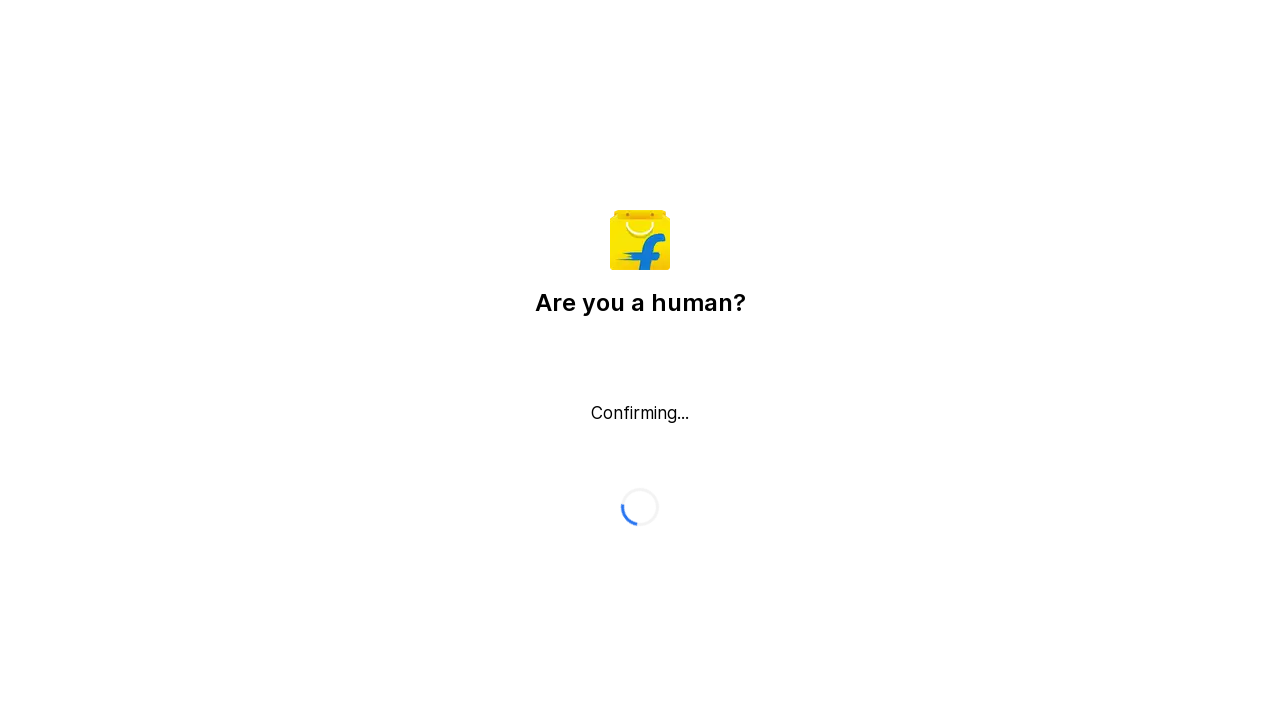

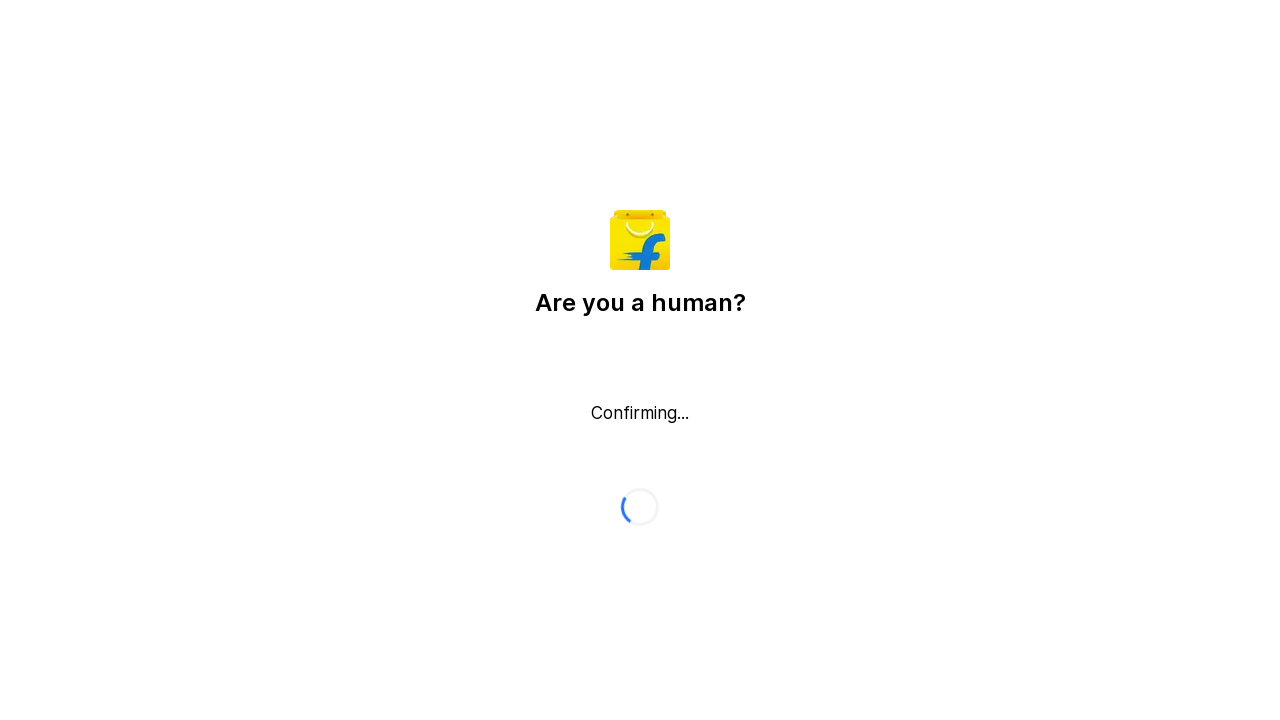